Tests text field input and double-clicking on a button element

Starting URL: https://qa-practice.netlify.app/bugs-form.html

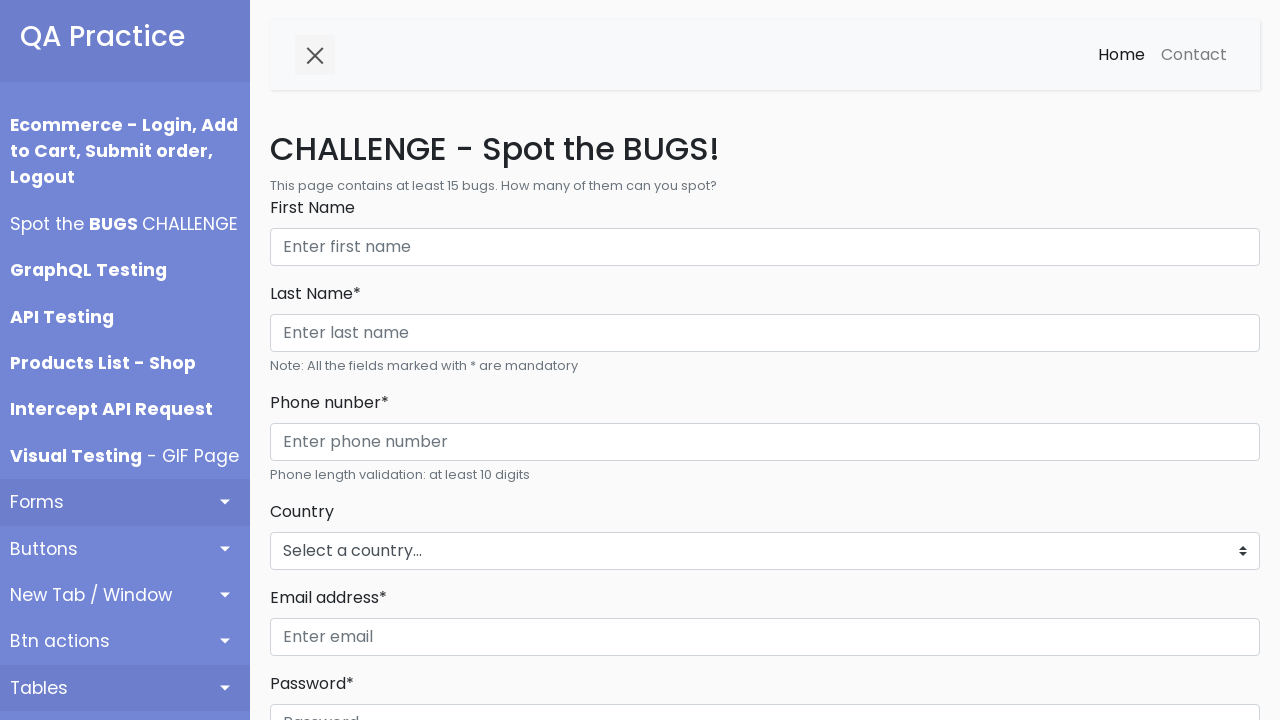

Filled first name field with 'Hello, World!' on #firstName
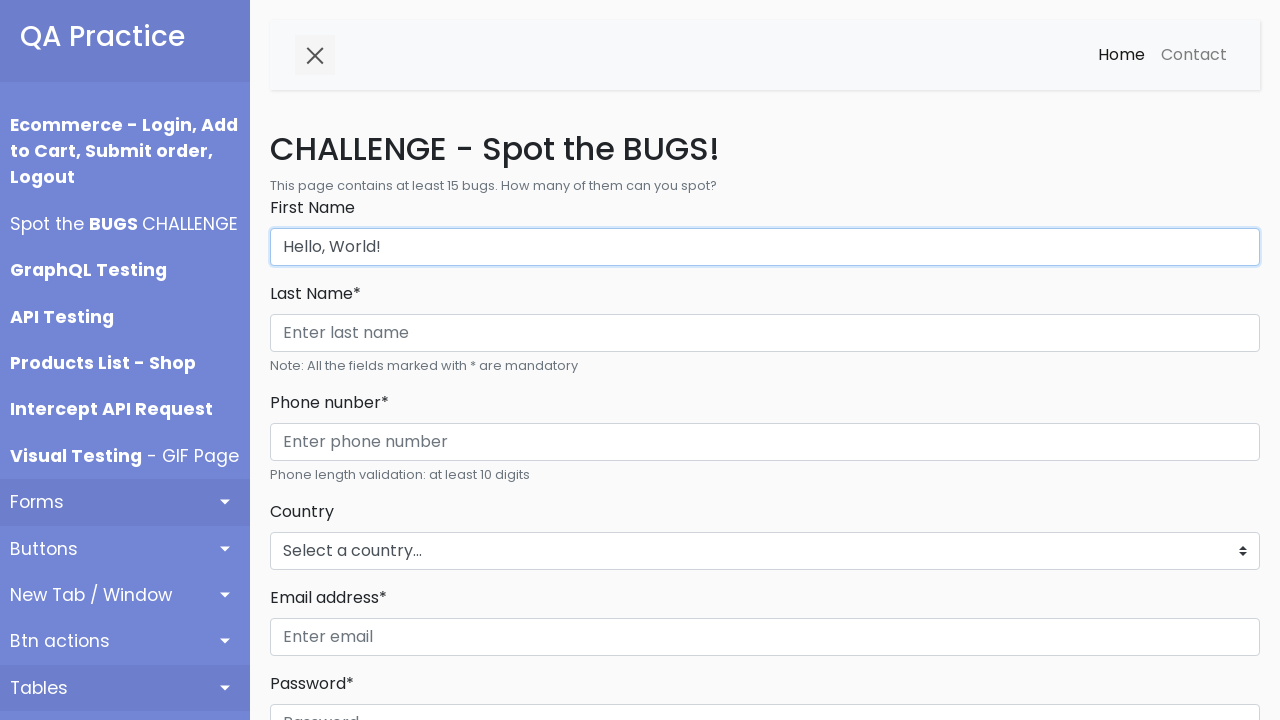

Selected all text in first name field using Ctrl+A on #firstName
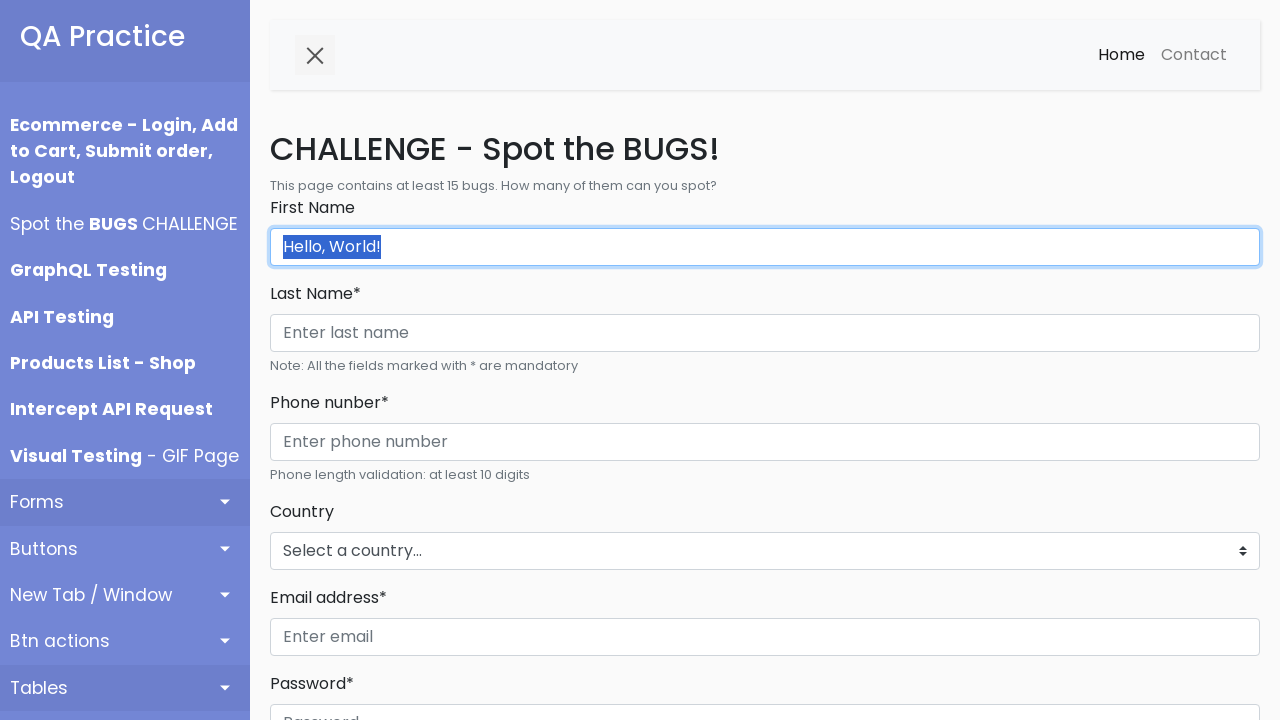

Double-clicked register button at (316, 360) on #registerBtn
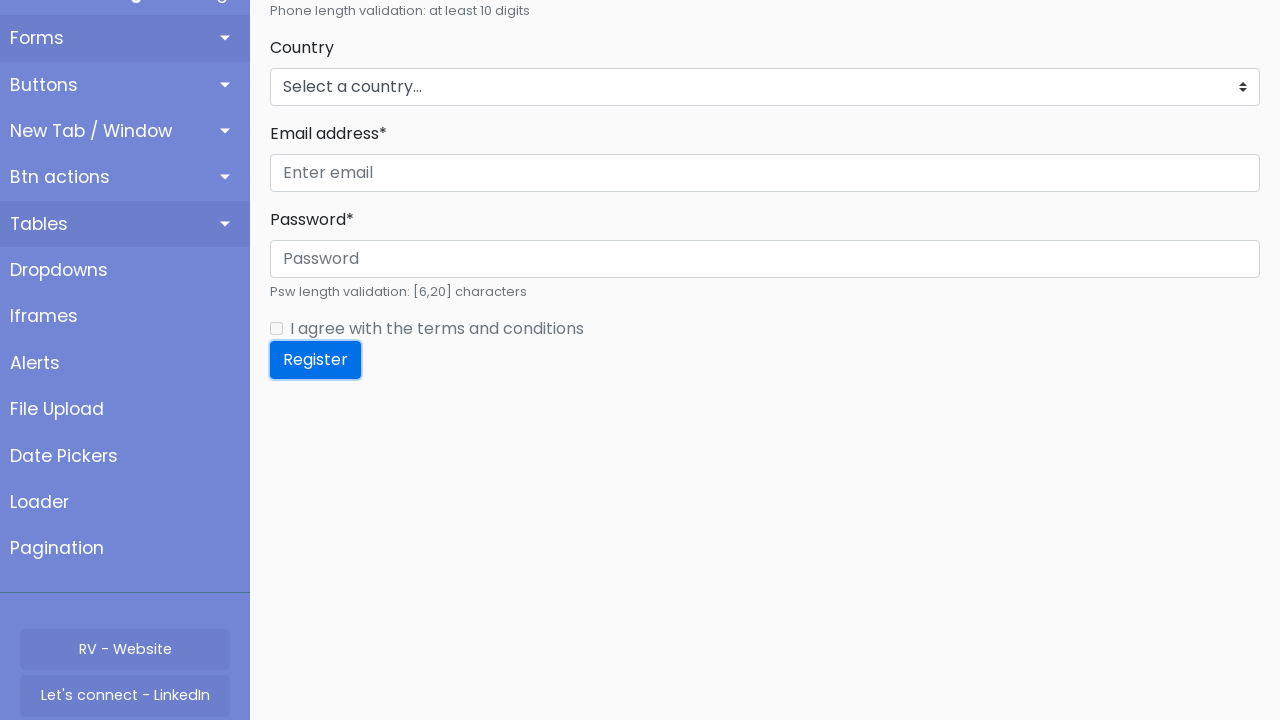

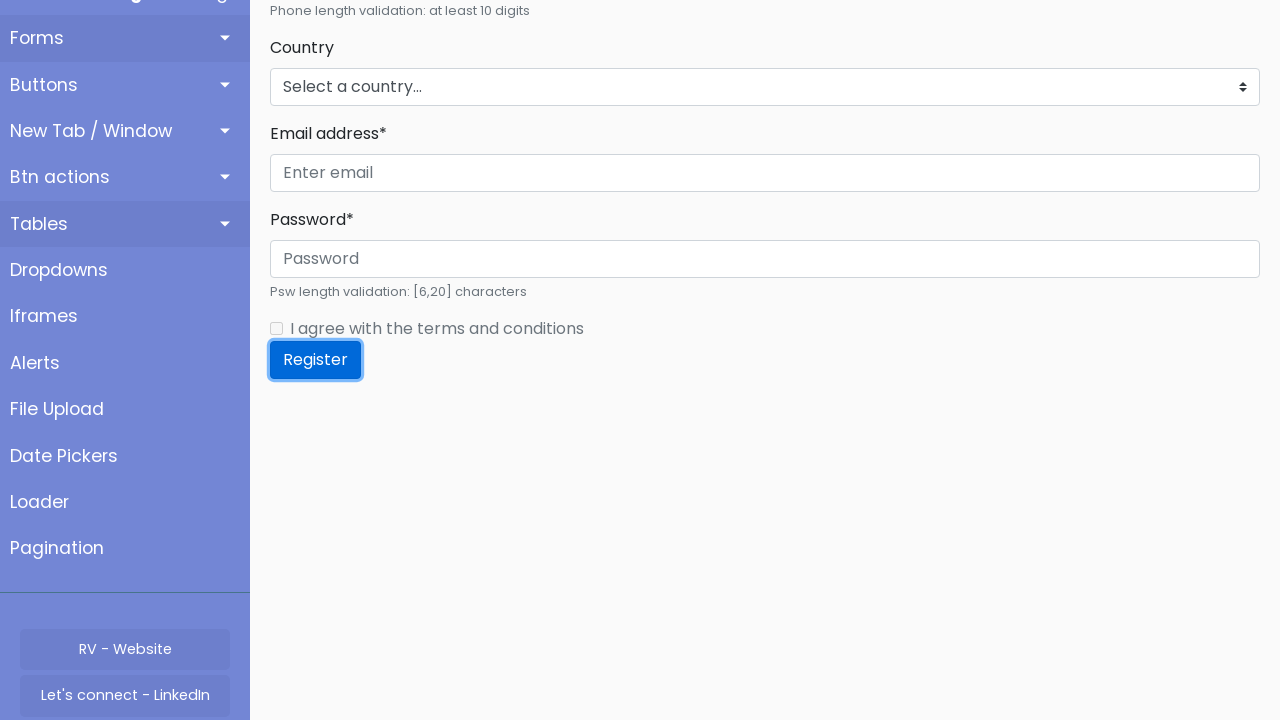